Tests browser page navigation handling by demonstrating back, forward, and refresh navigation commands on a web page.

Starting URL: https://opensource-demo.orangehrmlive.com/web/index.php/auth/login

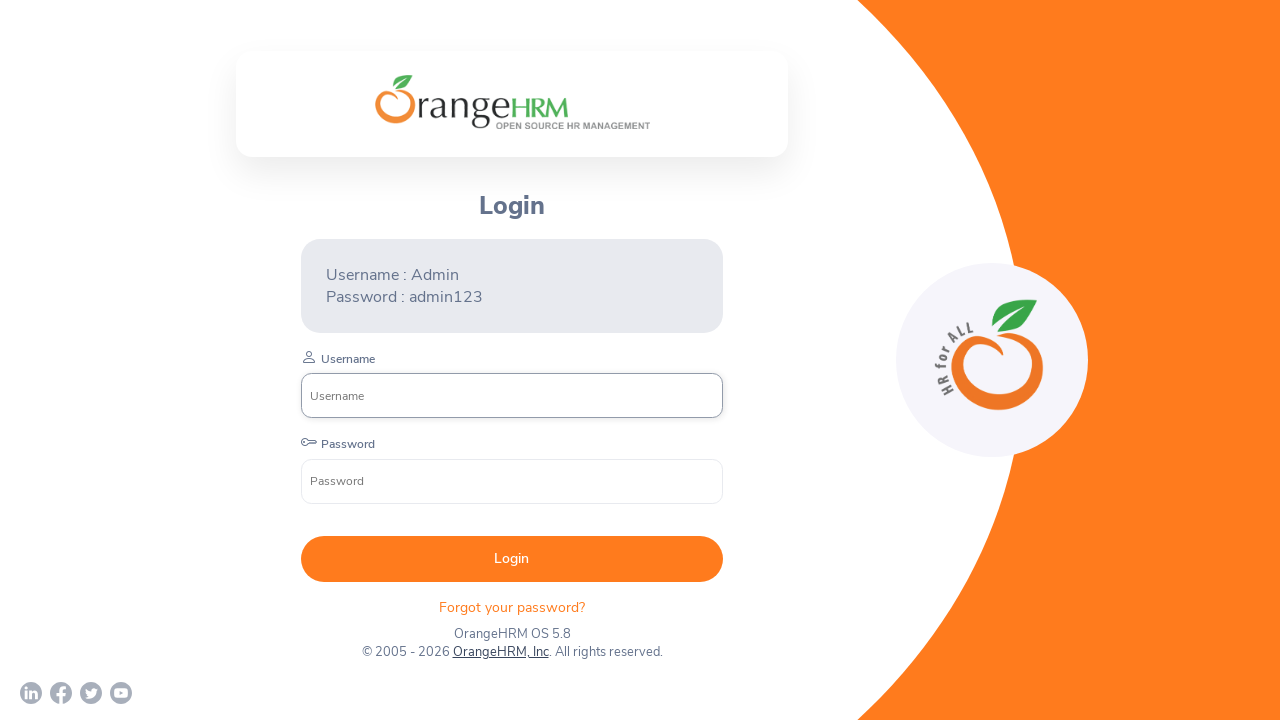

Navigated back to previous page
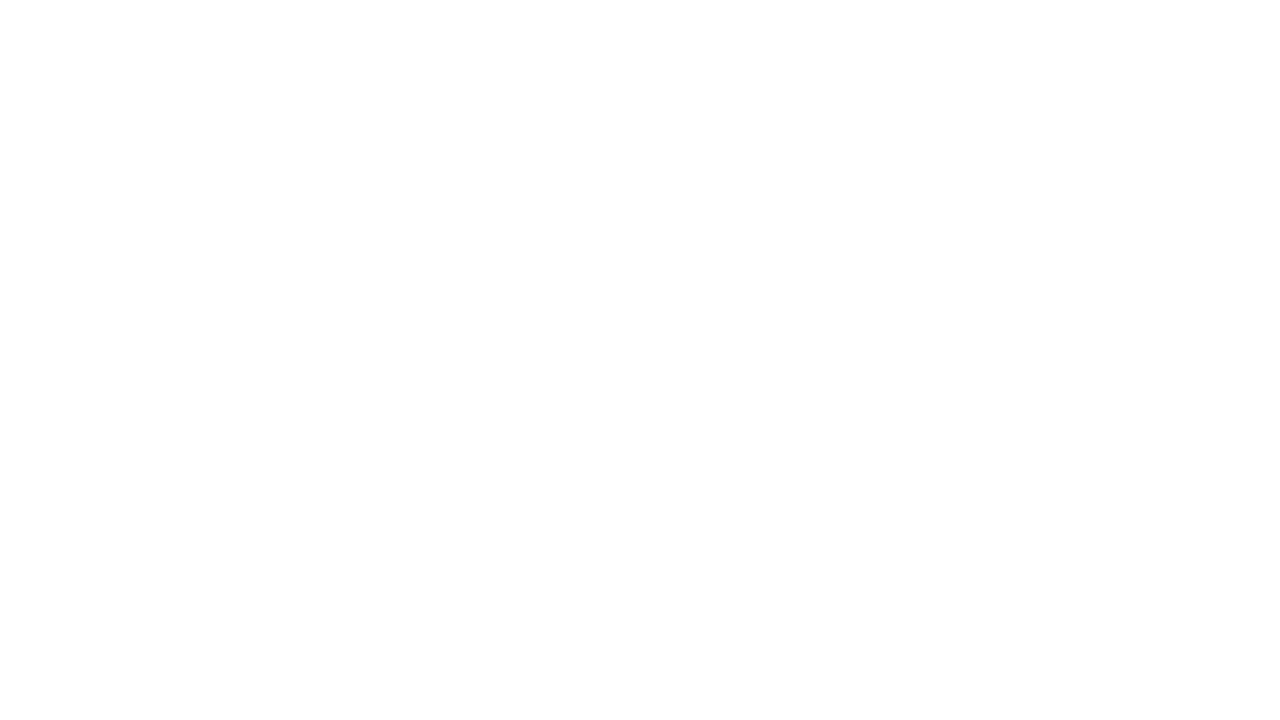

Navigated forward to next page
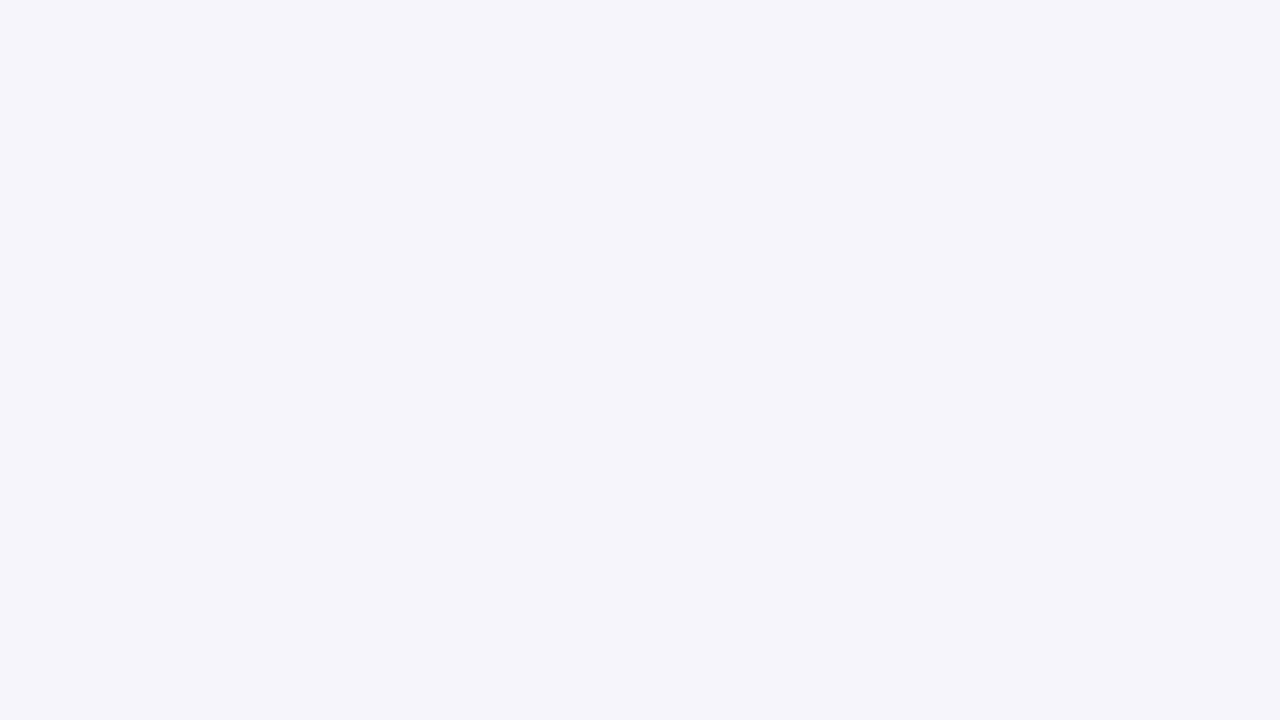

Refreshed the current page
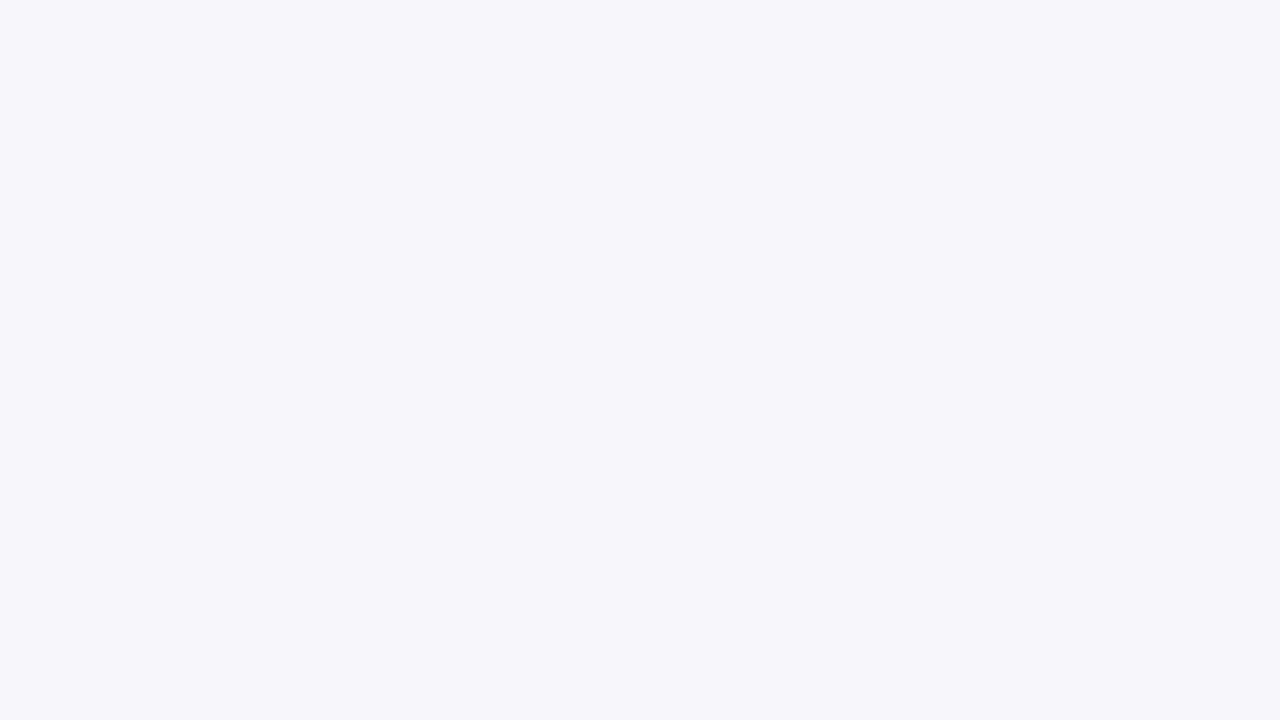

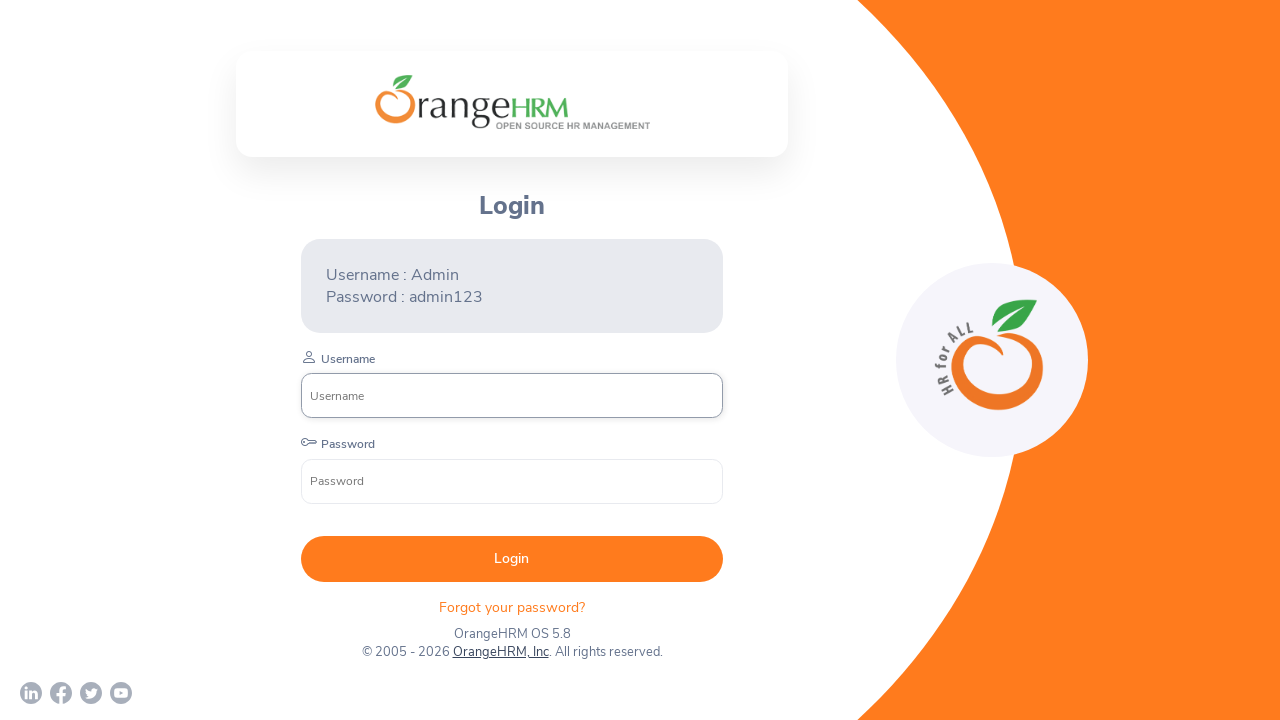